Tests a car body repair website by filling in a name field in a contact form, navigating to the References section, and clicking on a form element.

Starting URL: https://karosszeriajavitas.net/

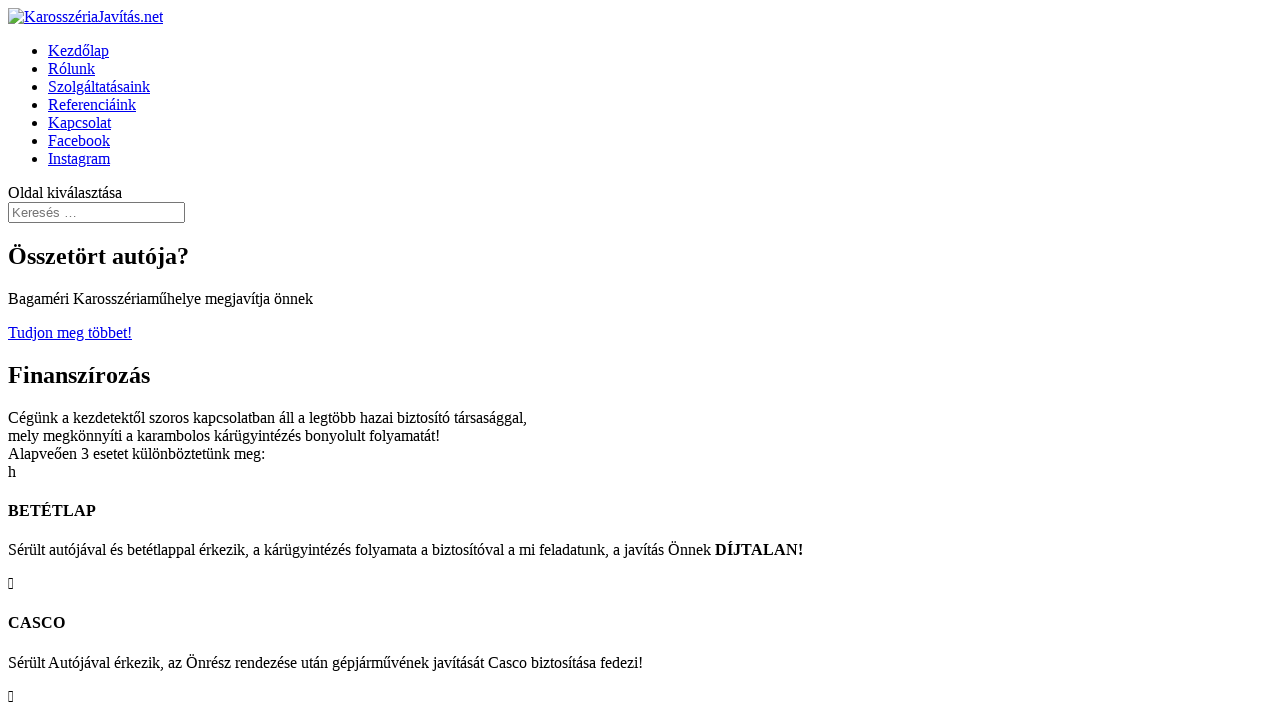

Filled name field with 'Gerda' in contact form on input[name='your-name']
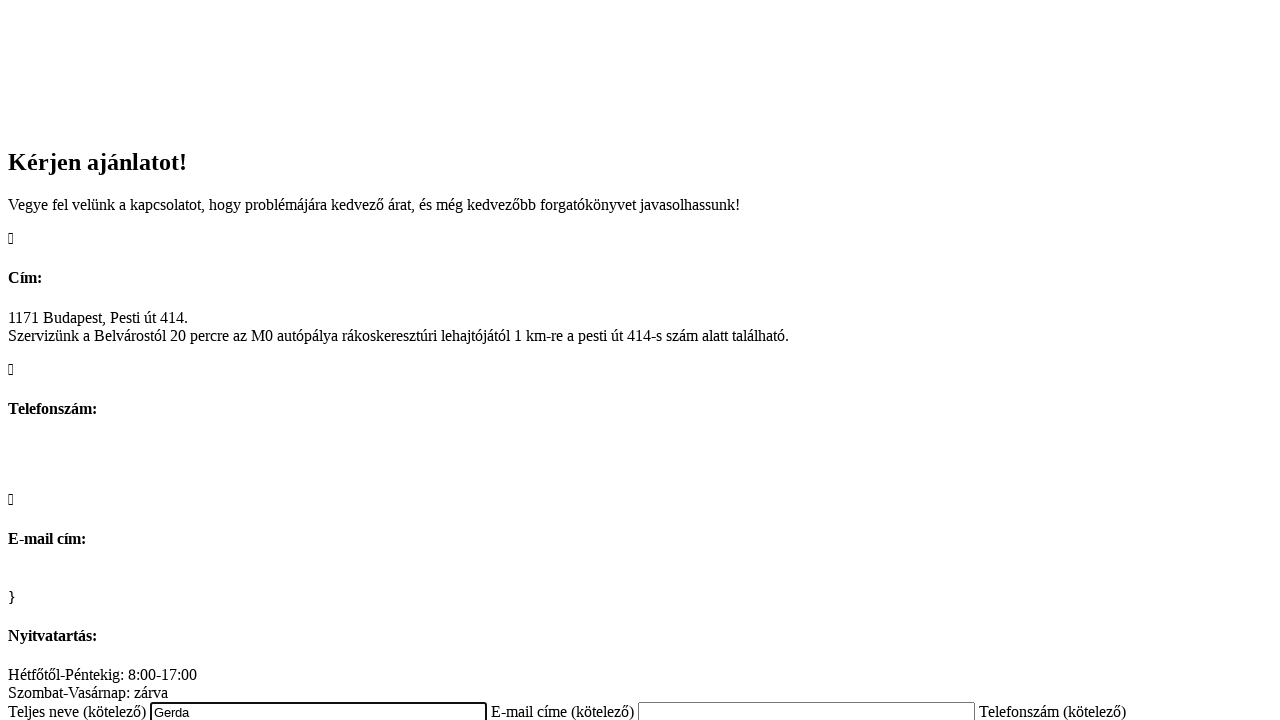

Clicked on References menu item in navigation at (660, 105) on header nav ul li:nth-child(4)
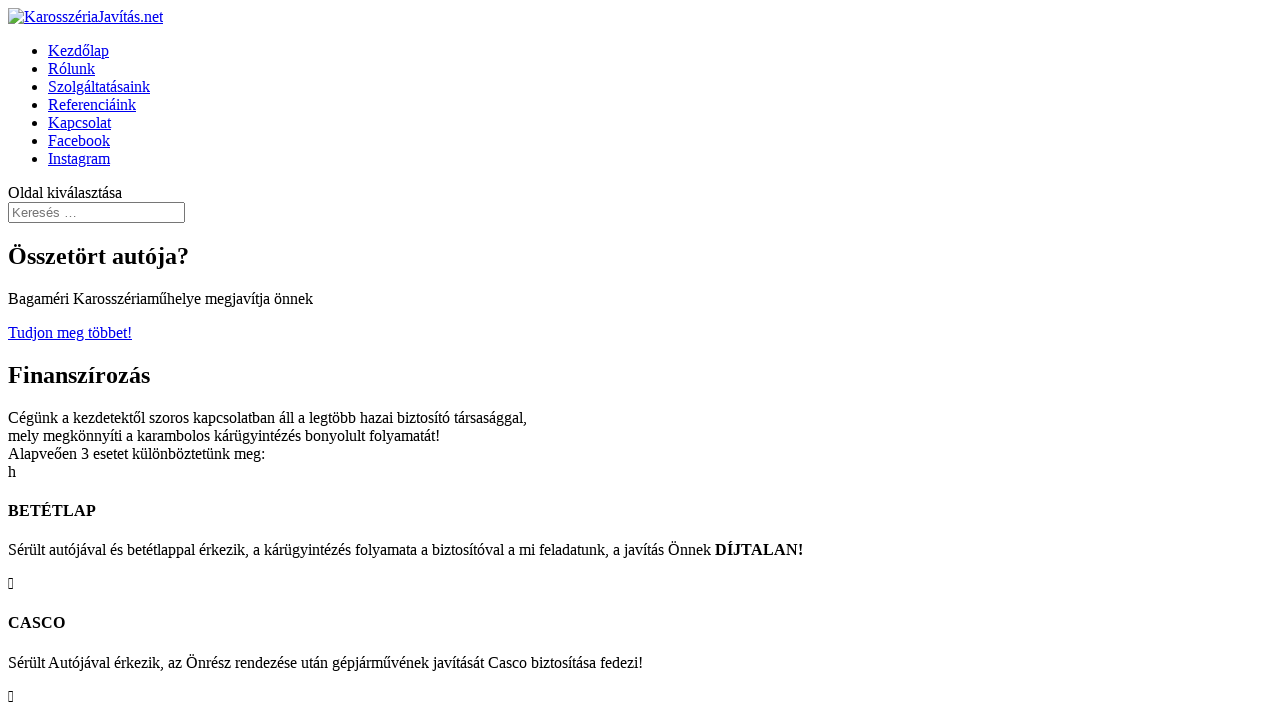

Waited 3 seconds for page transition
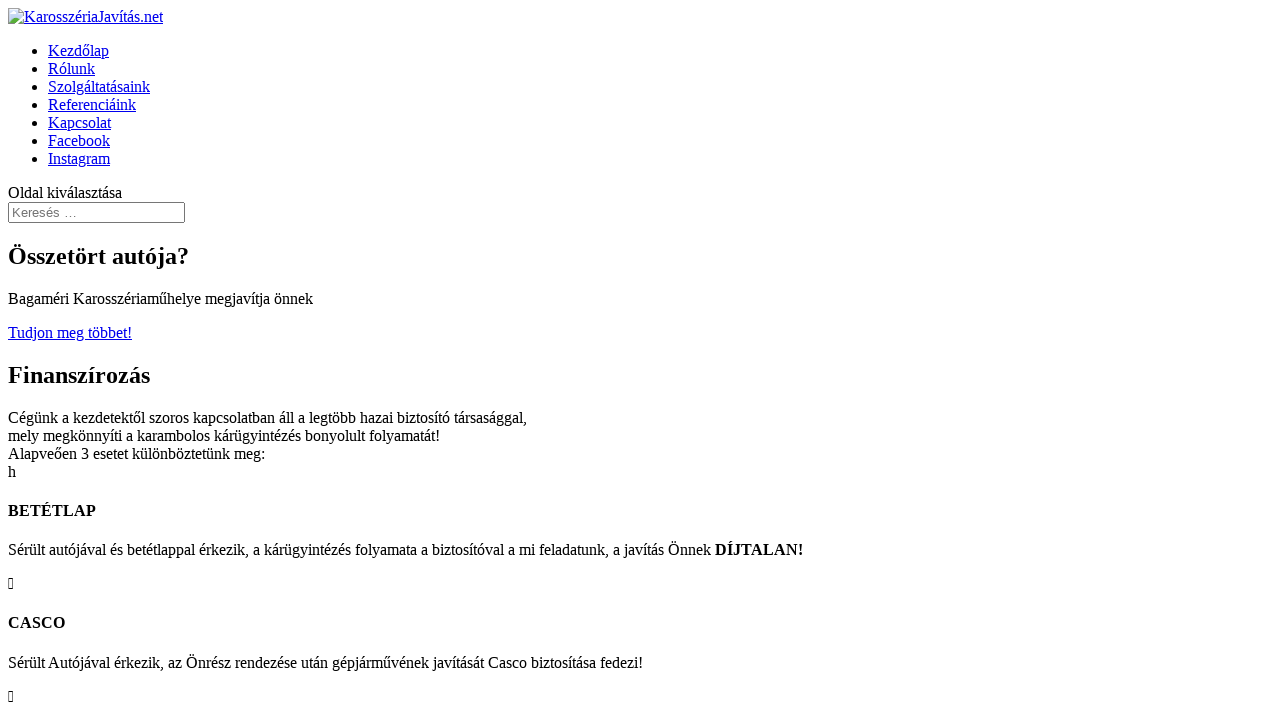

Clicked on form element (6th label span) at (952, 532) on form label:nth-child(6) span
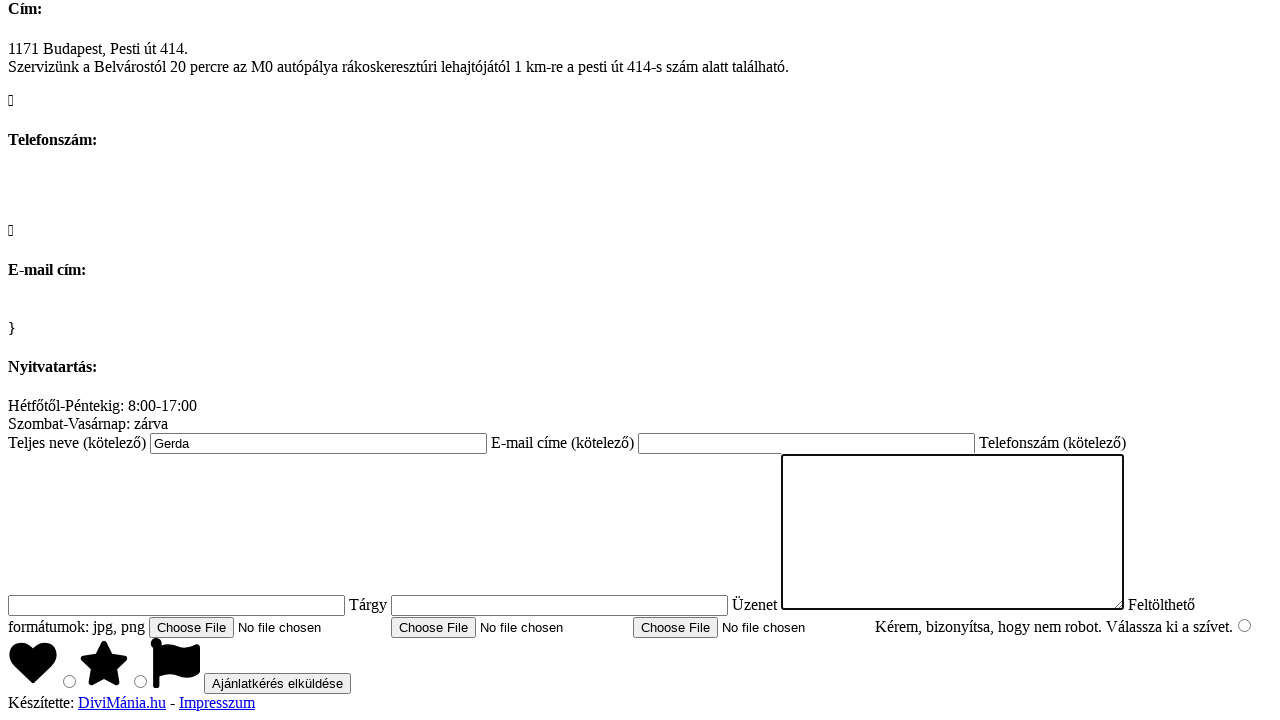

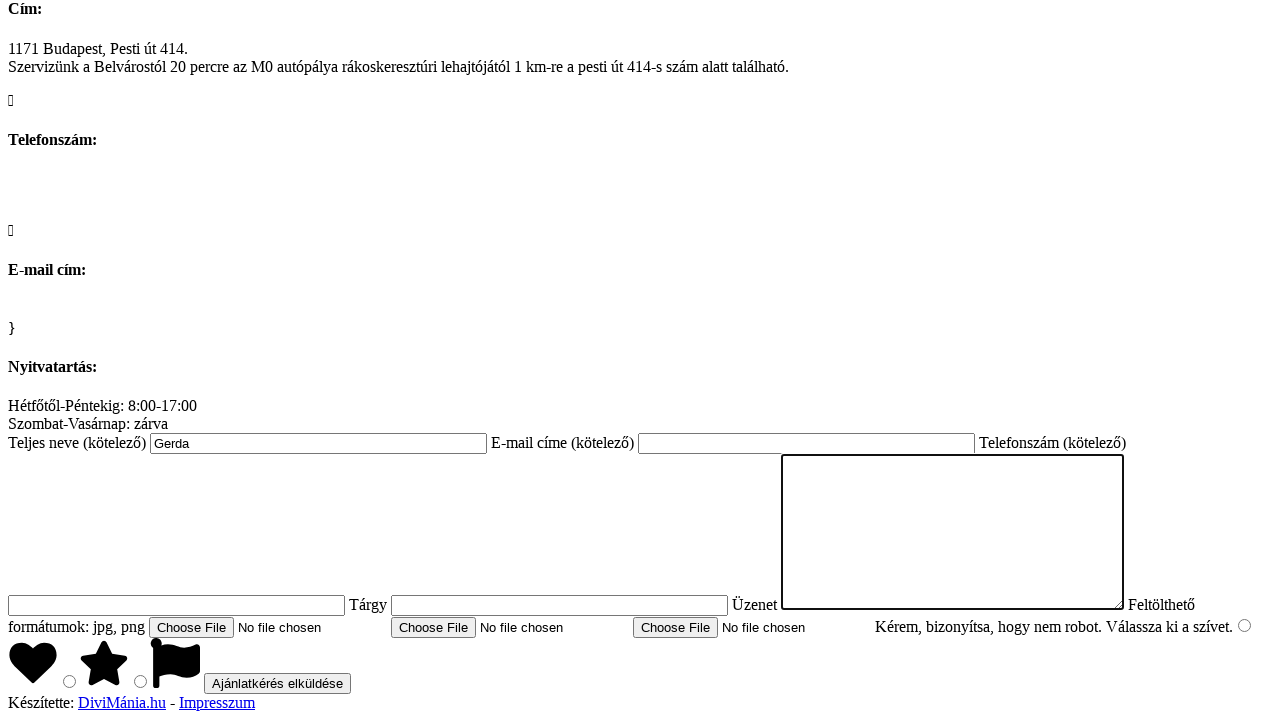